Navigates to the Playwright documentation homepage, verifies the page title contains "Playwright", clicks on the "Get started" link, and verifies navigation to the Installation page.

Starting URL: https://playwright.dev

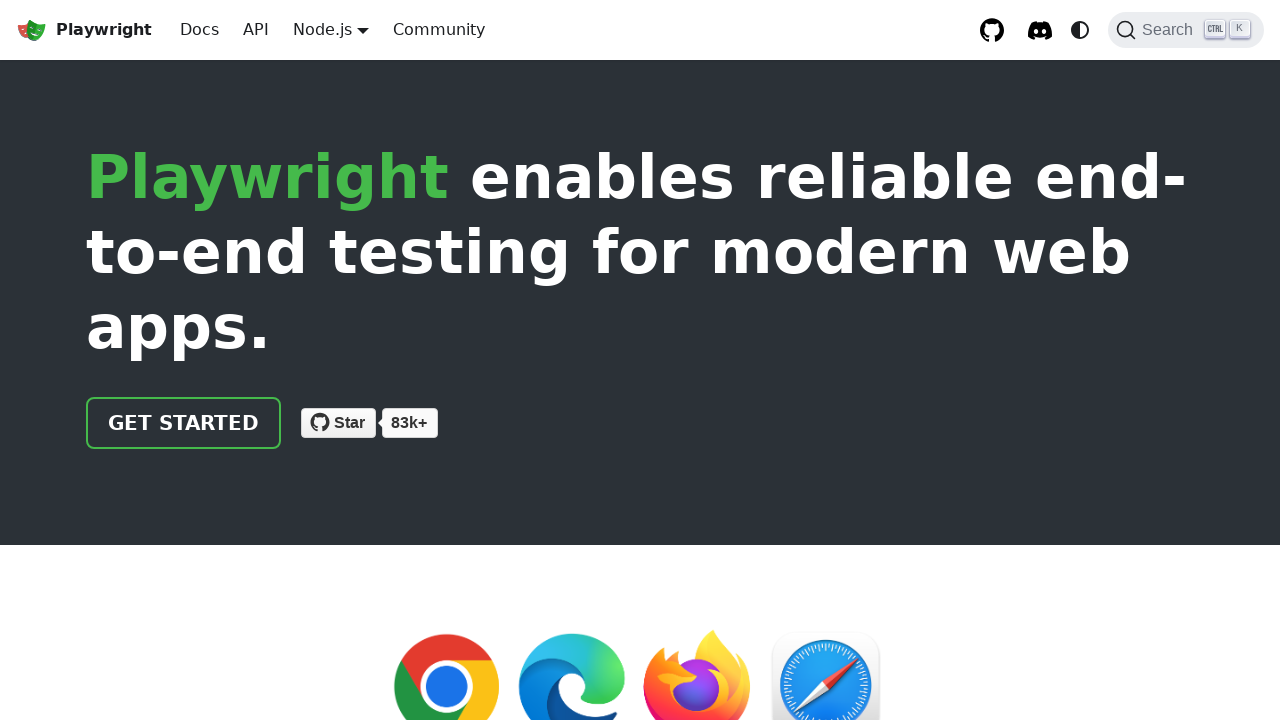

Verified page title contains 'Playwright'
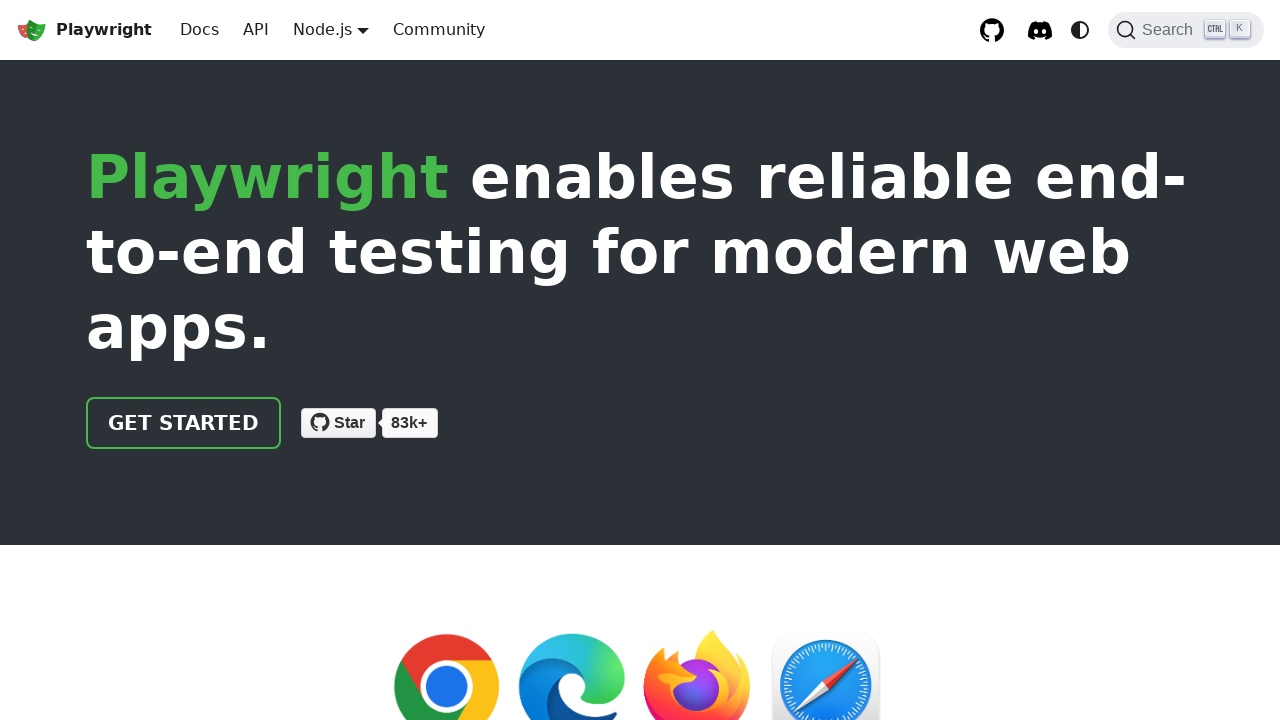

Clicked 'Get started' link in header at (184, 423) on xpath=//html/body/div/div[2]/header/div/div/a
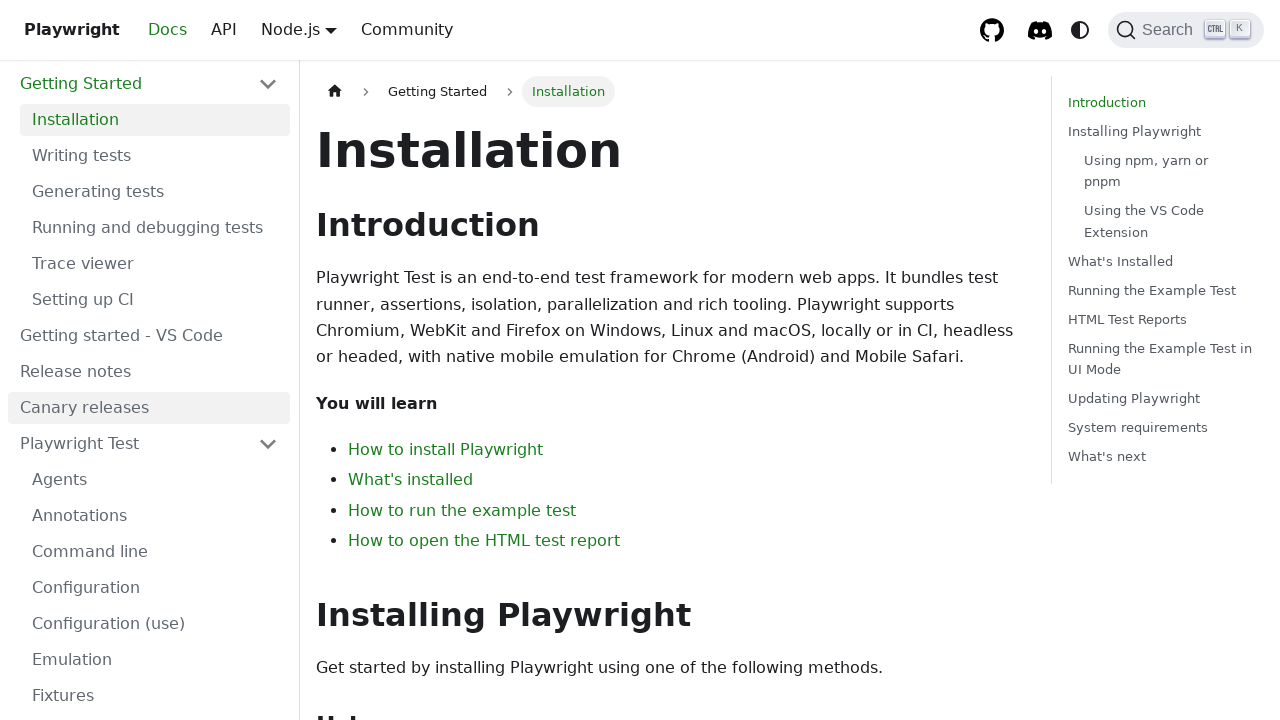

Verified navigation to Installation page
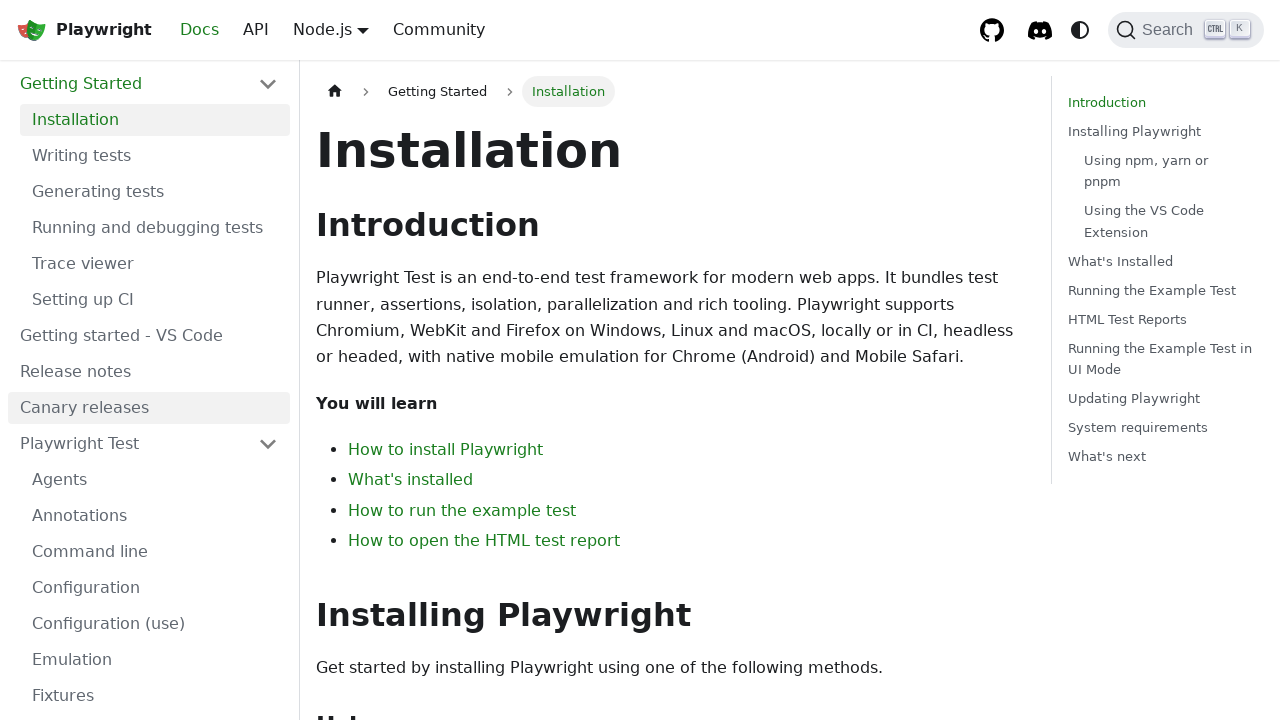

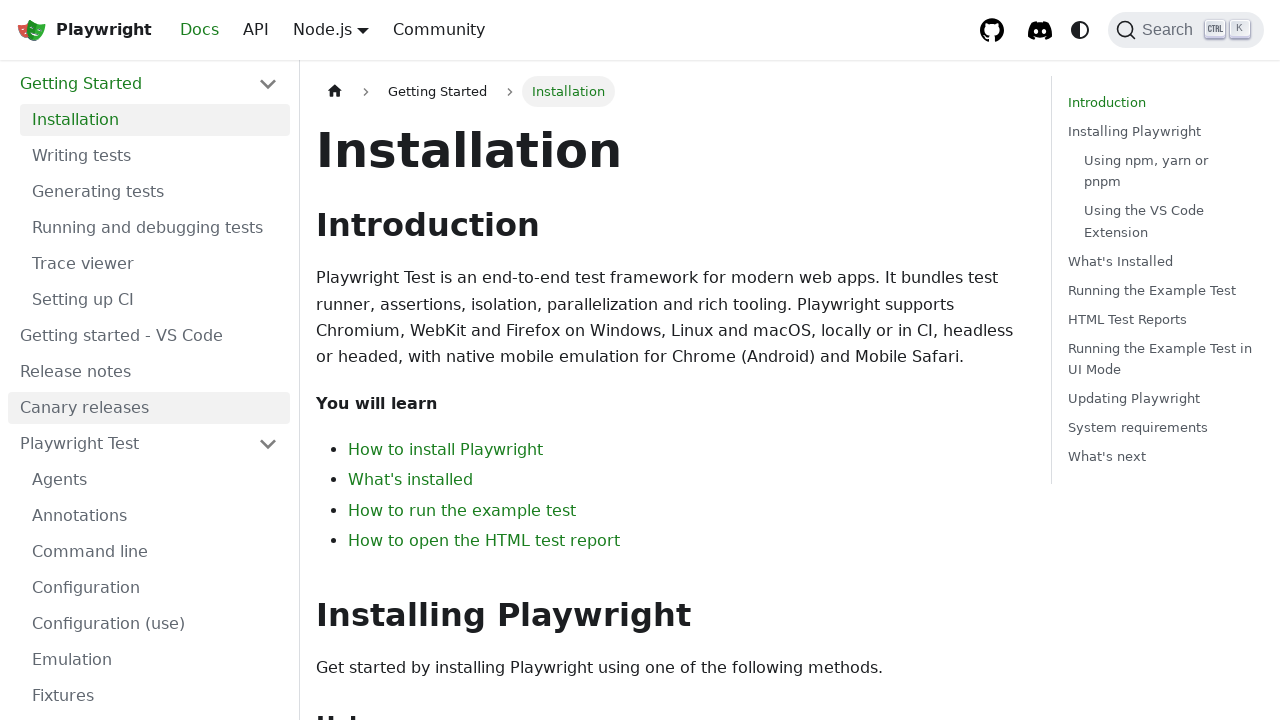